Navigates to the OrangeHRM login page and verifies that the login logo is displayed on the page.

Starting URL: https://opensource-demo.orangehrmlive.com/web/index.php/auth/login

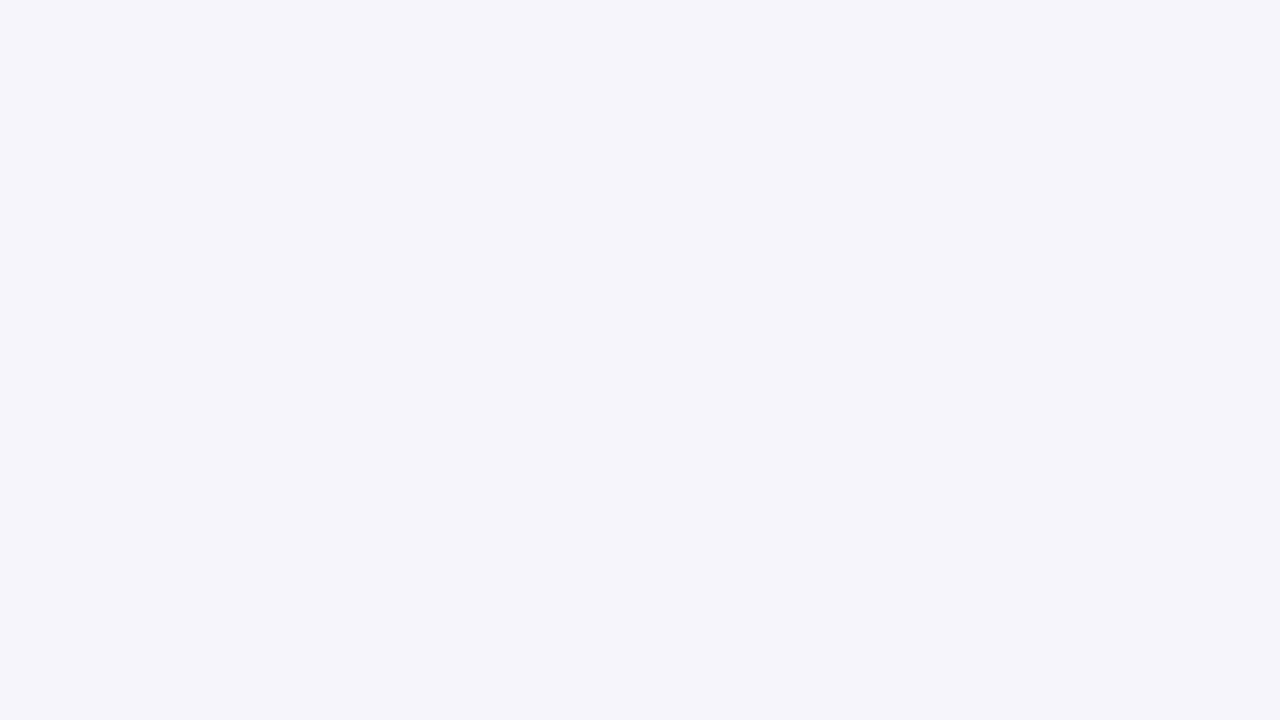

Navigated to OrangeHRM login page
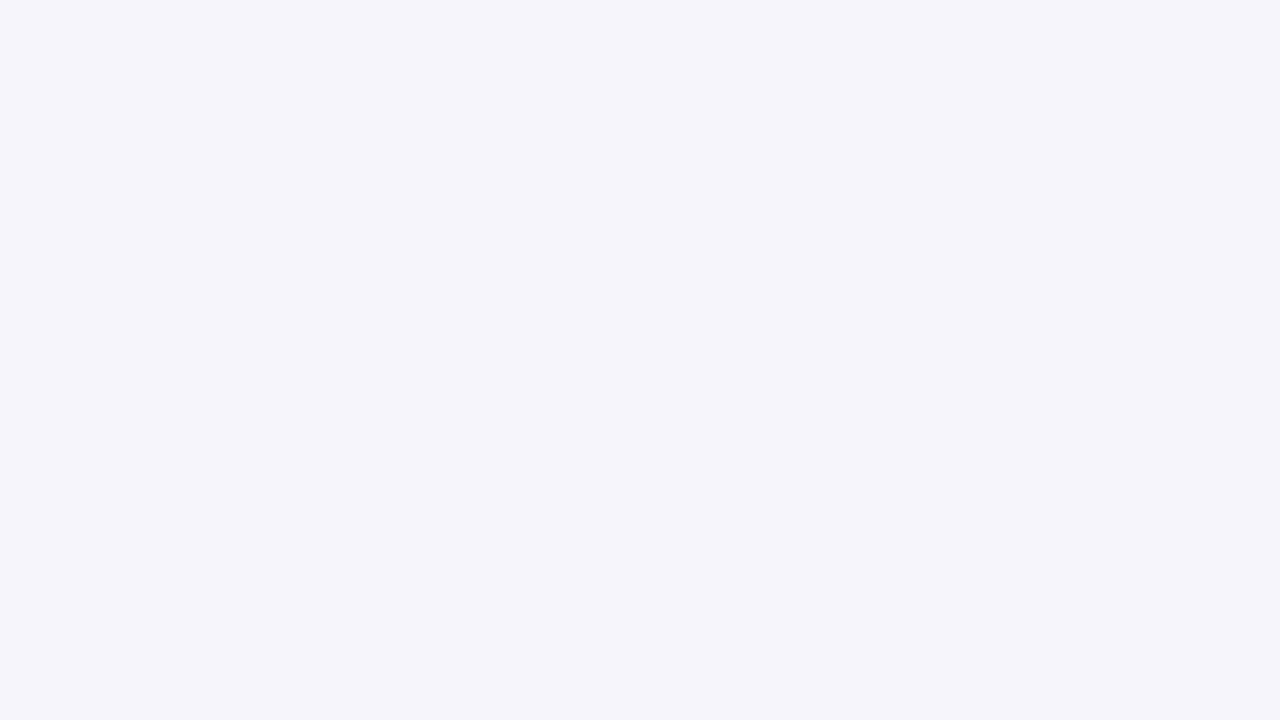

Login logo element became visible
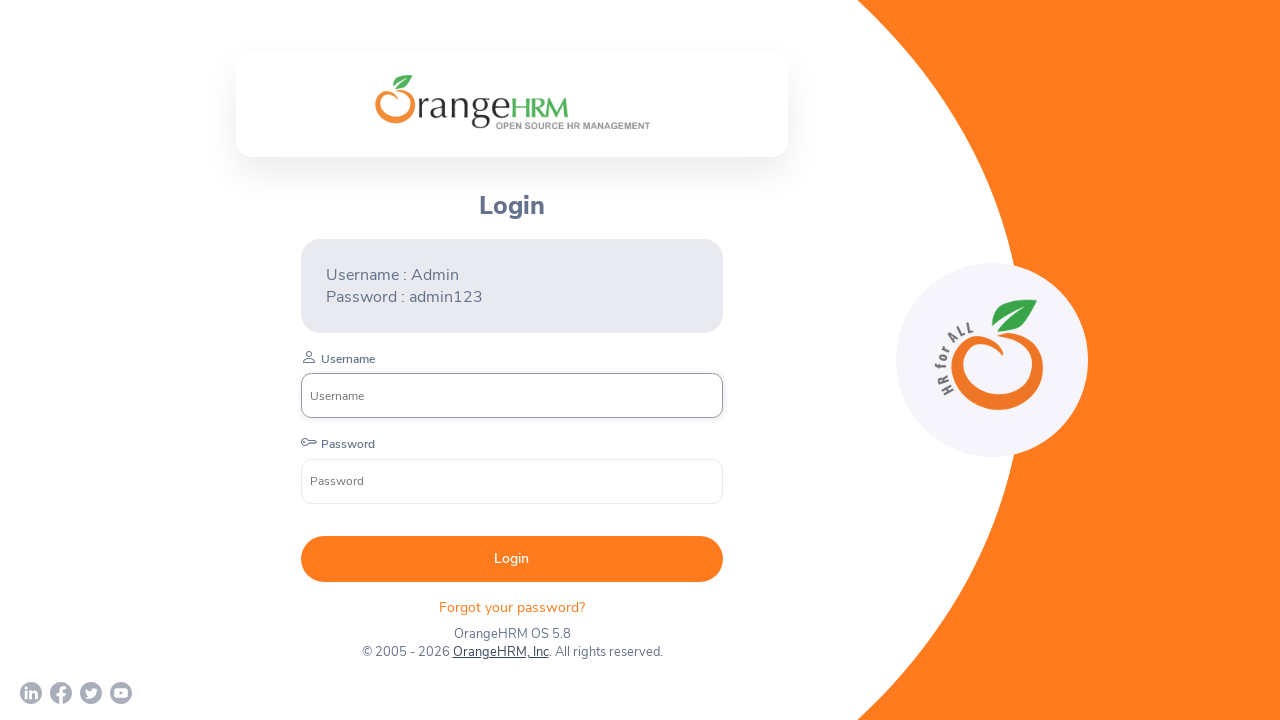

Verified login logo is displayed on the page
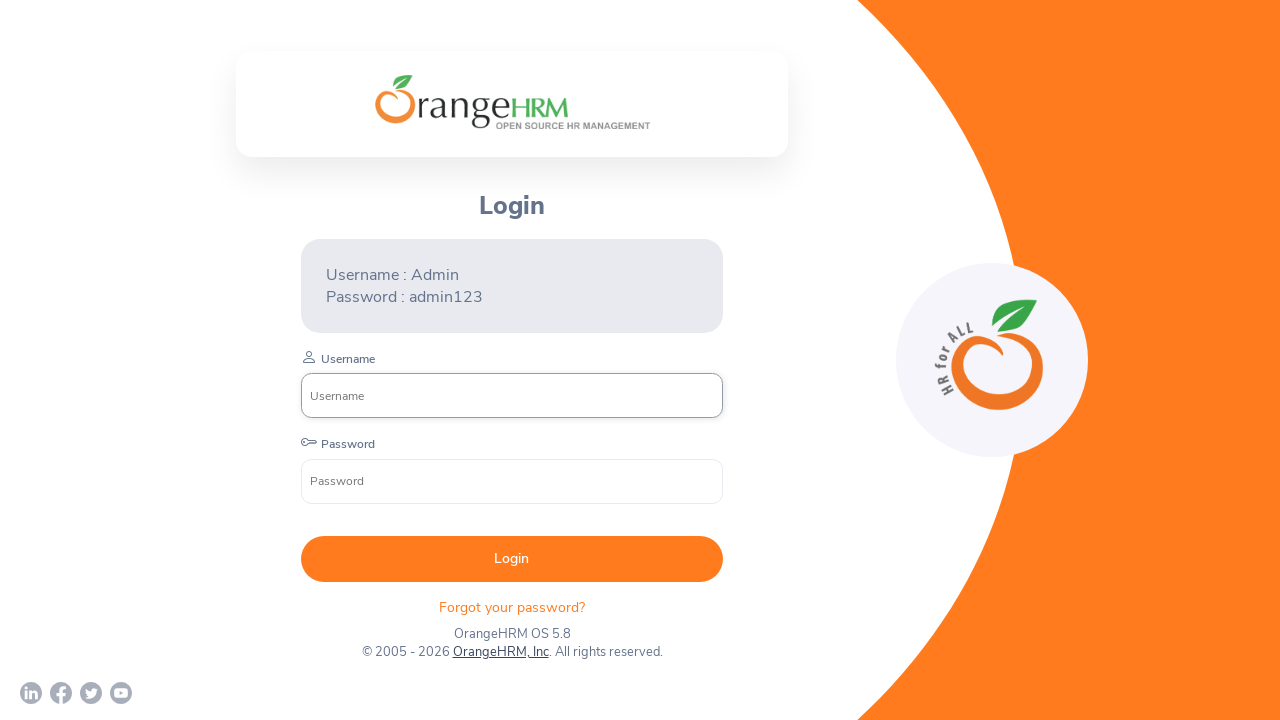

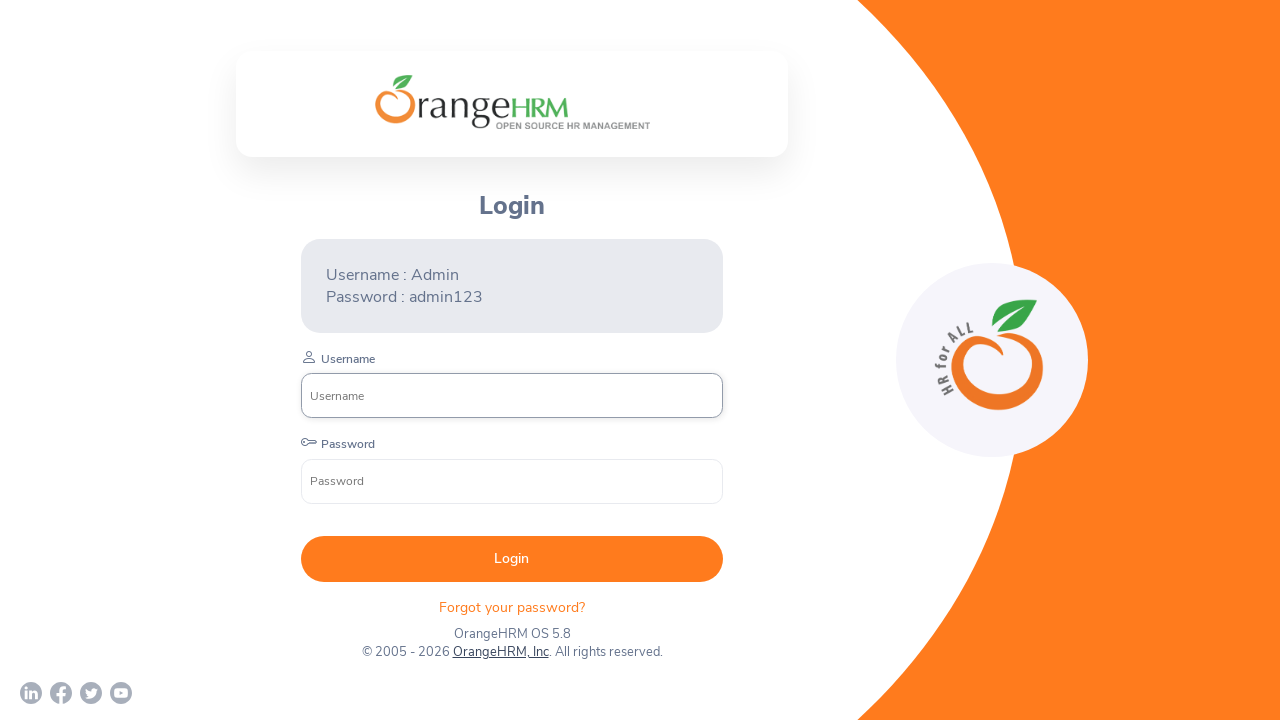